Navigates to JetBrains website and verifies the page loads by checking the current URL

Starting URL: https://www.jetbrains.com

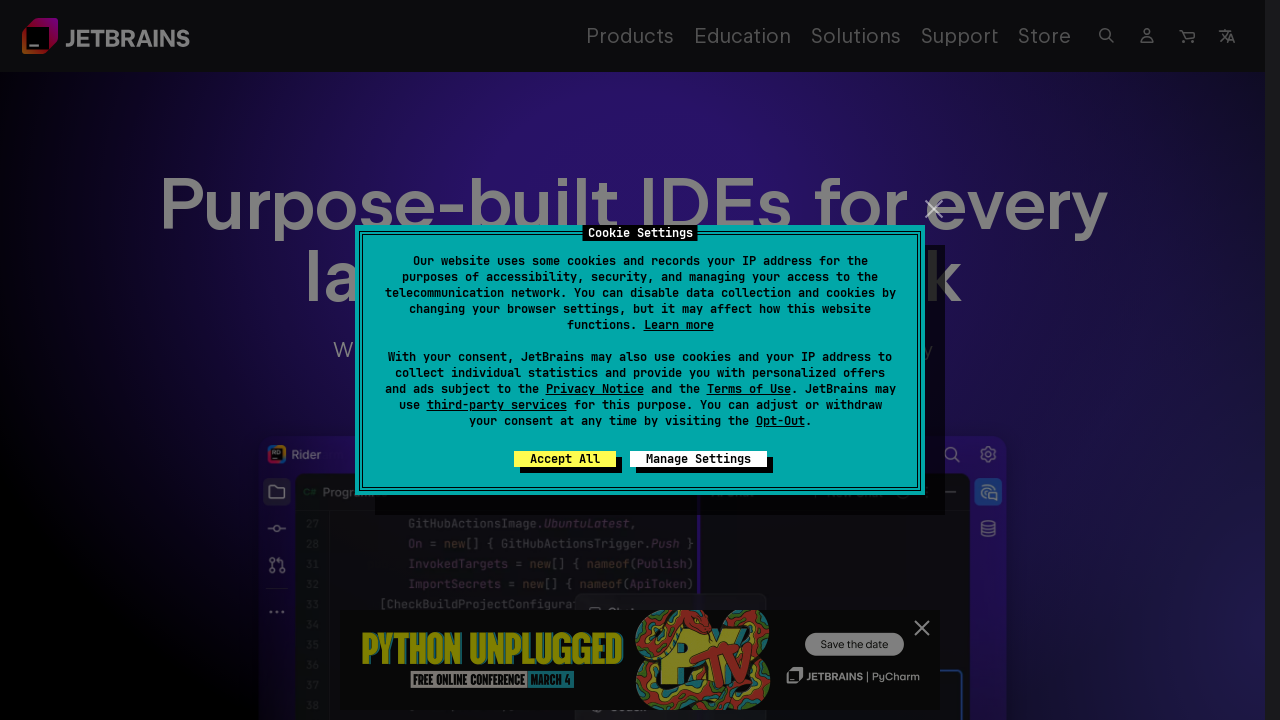

Waited for page DOM to fully load
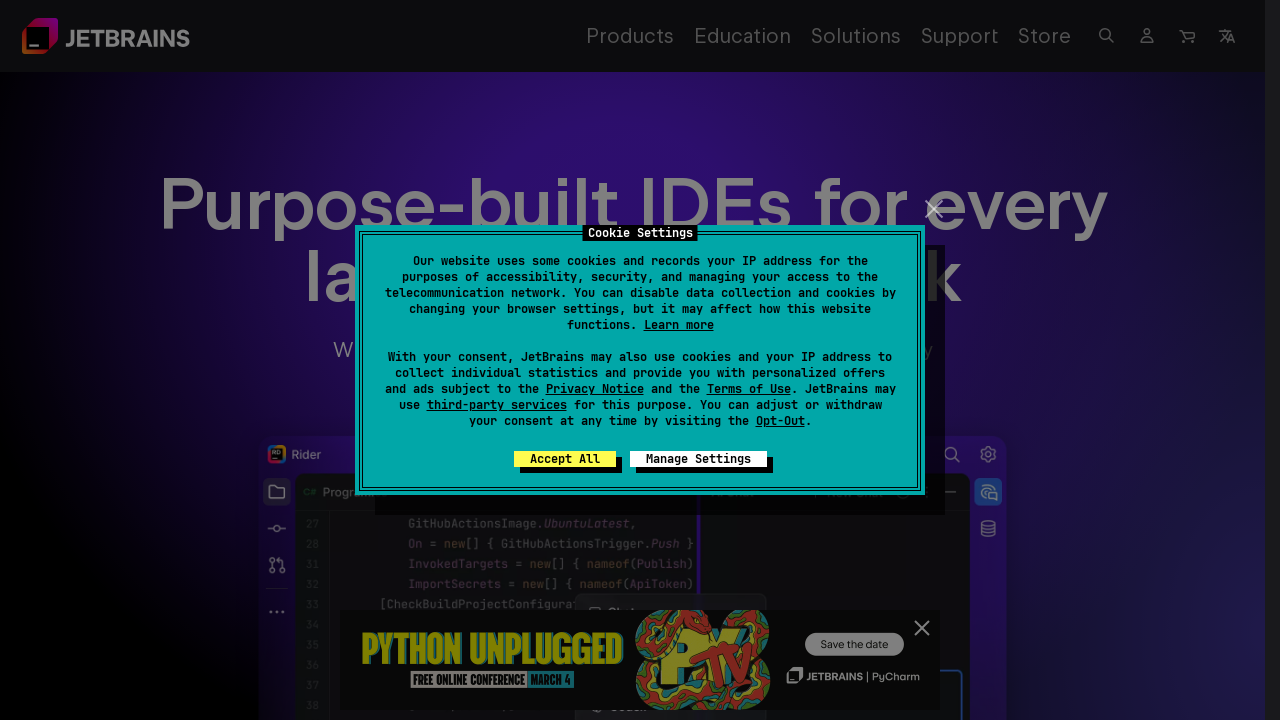

Retrieved current URL: https://www.jetbrains.com/
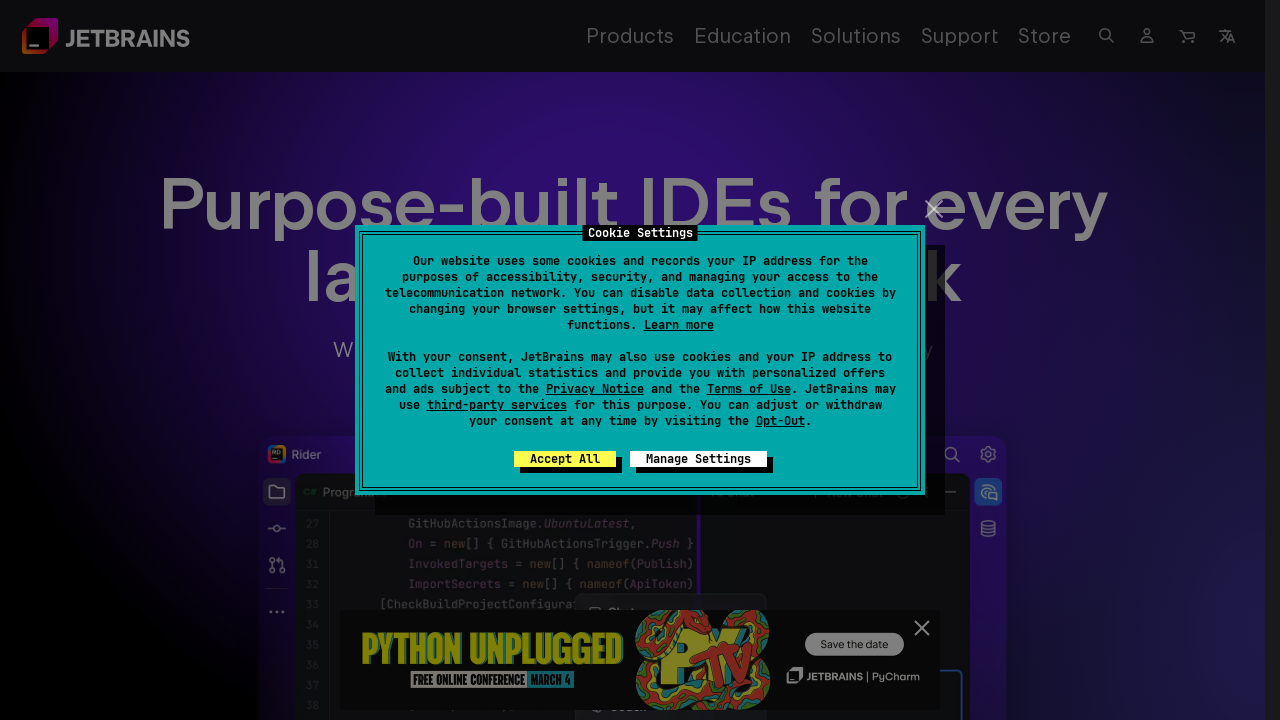

Printed current URL to console
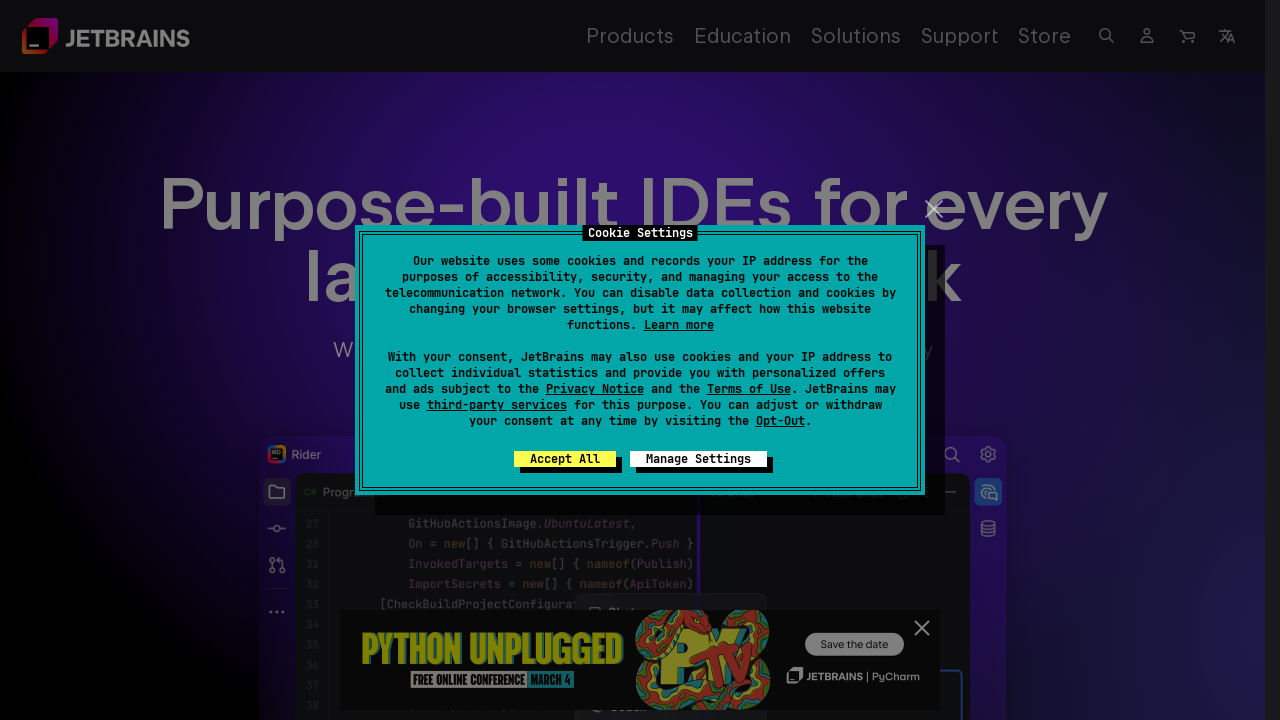

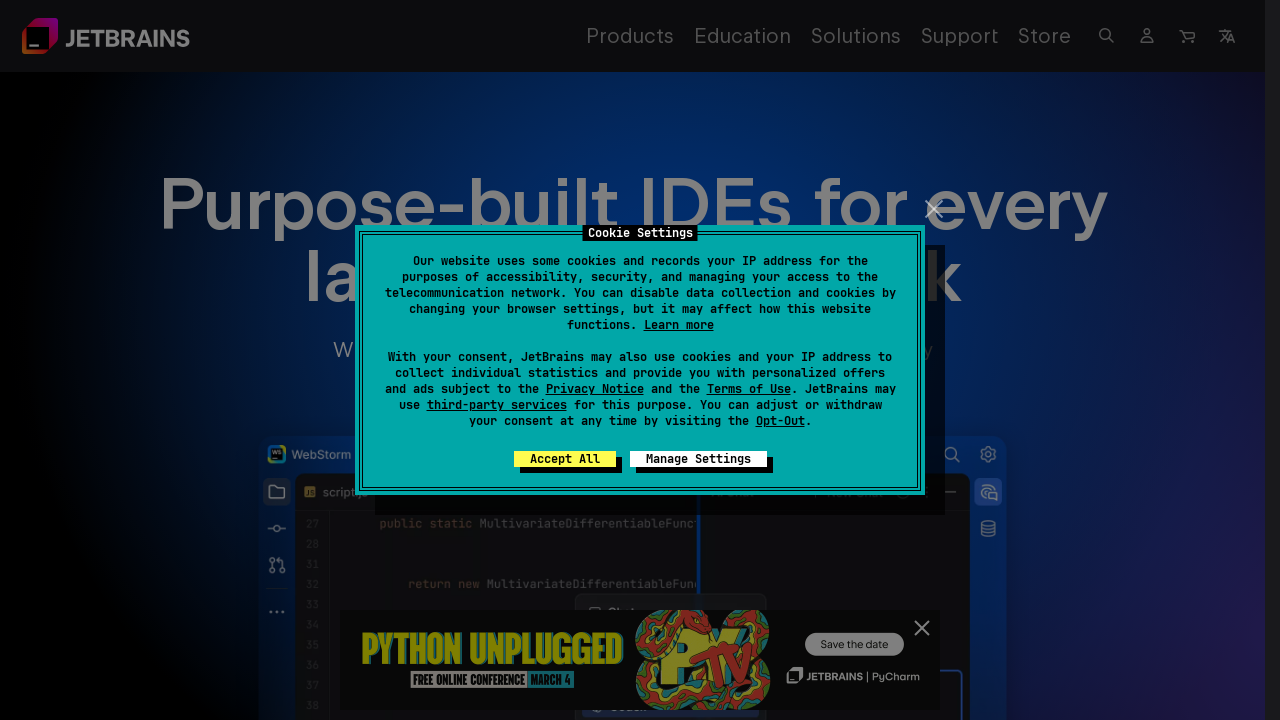